Tests dropdown selection functionality by selecting different options from a dropdown menu

Starting URL: https://the-internet.herokuapp.com/dropdown

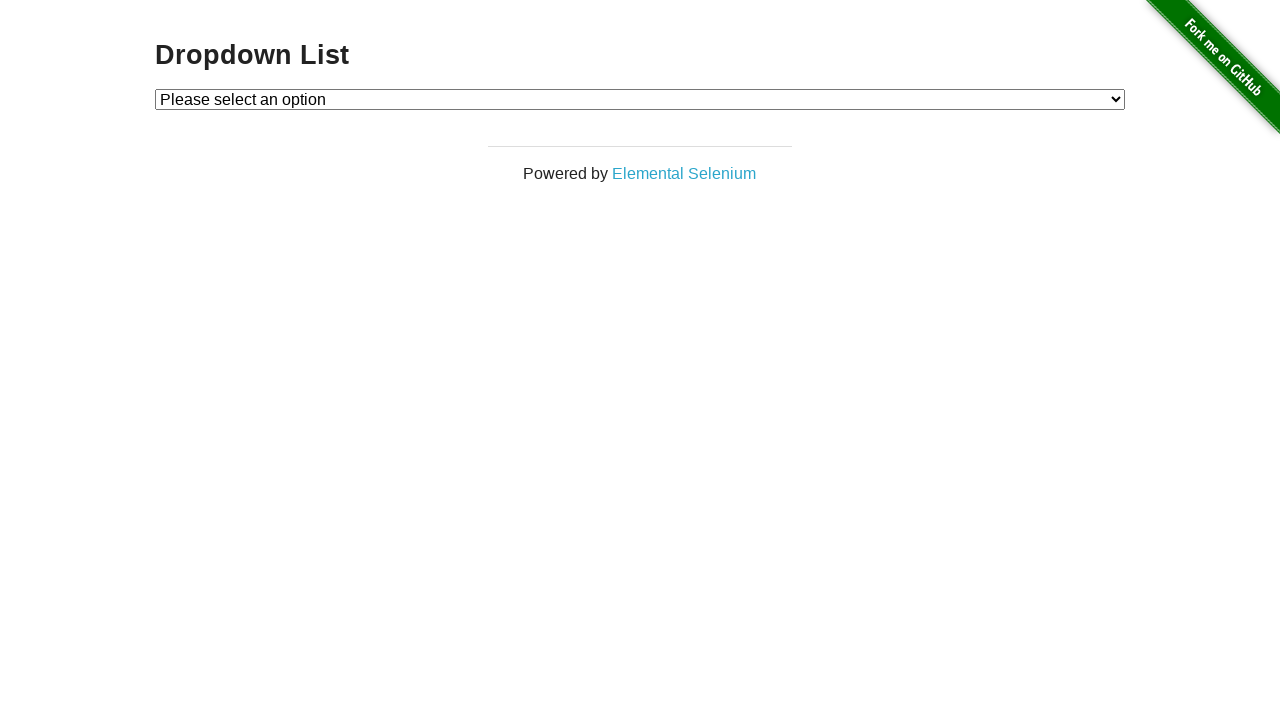

Selected 'Option 1' from dropdown menu on select#dropdown
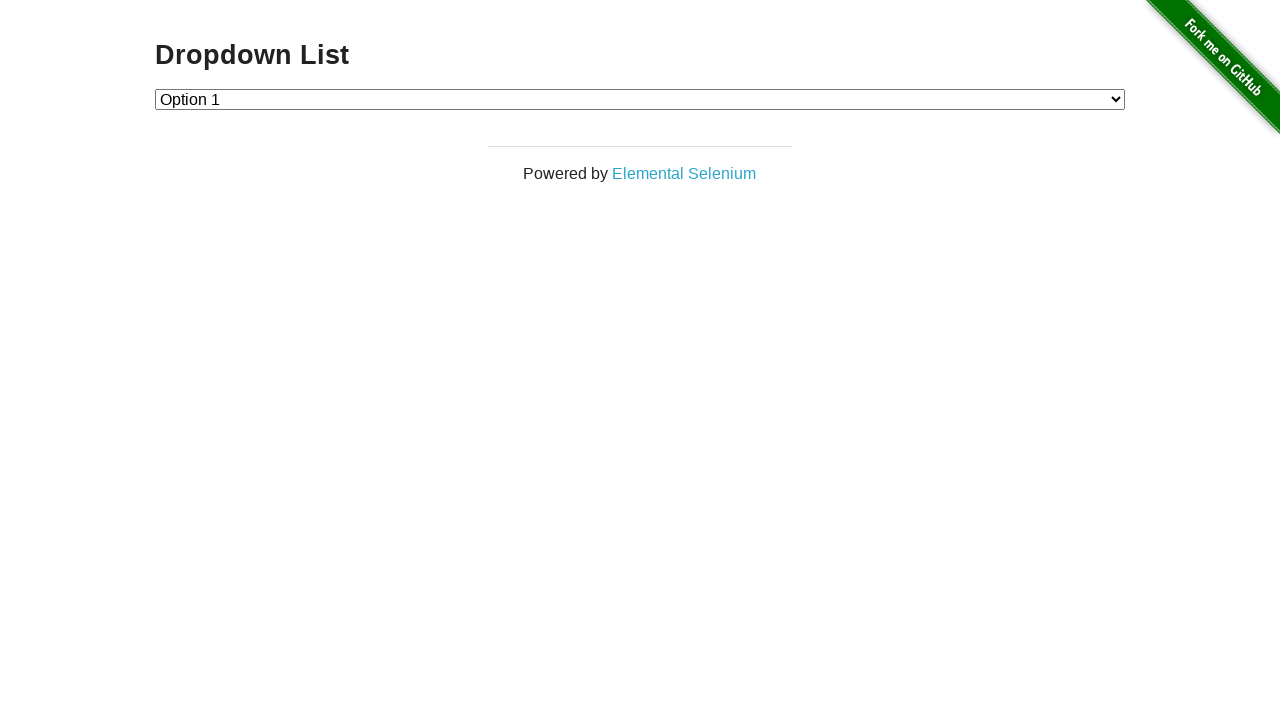

Selected 'Option 2' from dropdown menu on select#dropdown
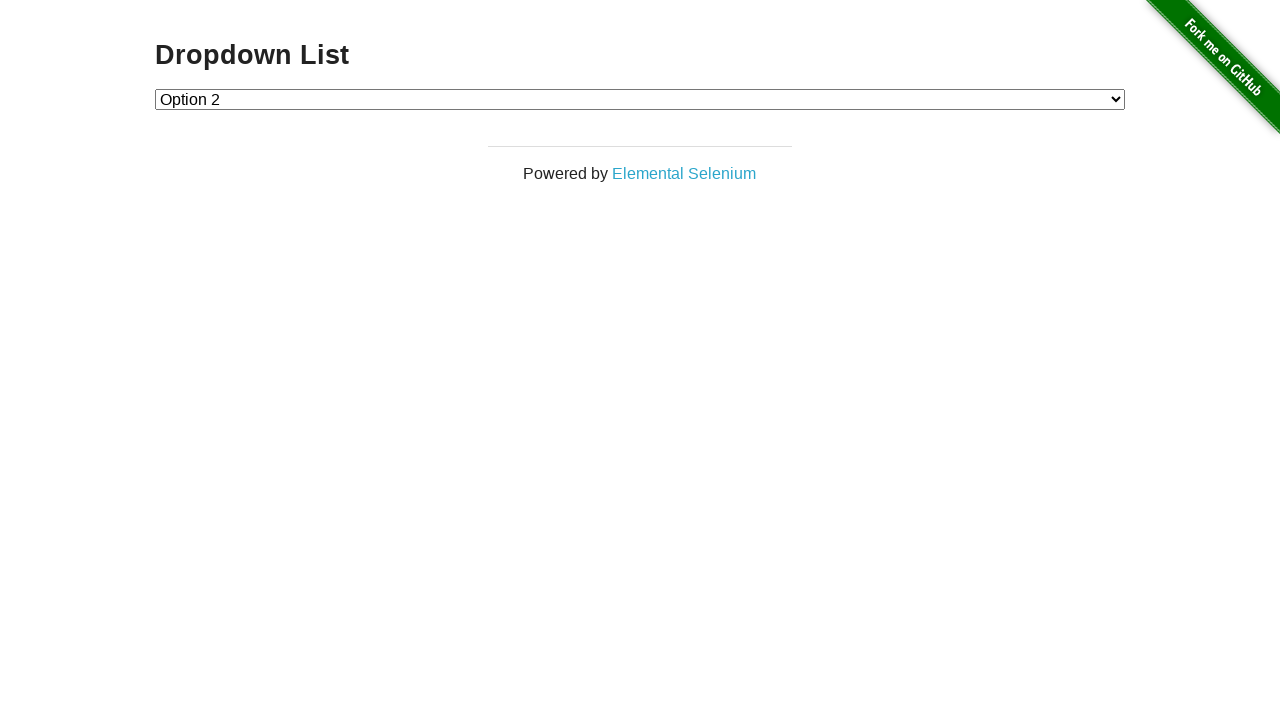

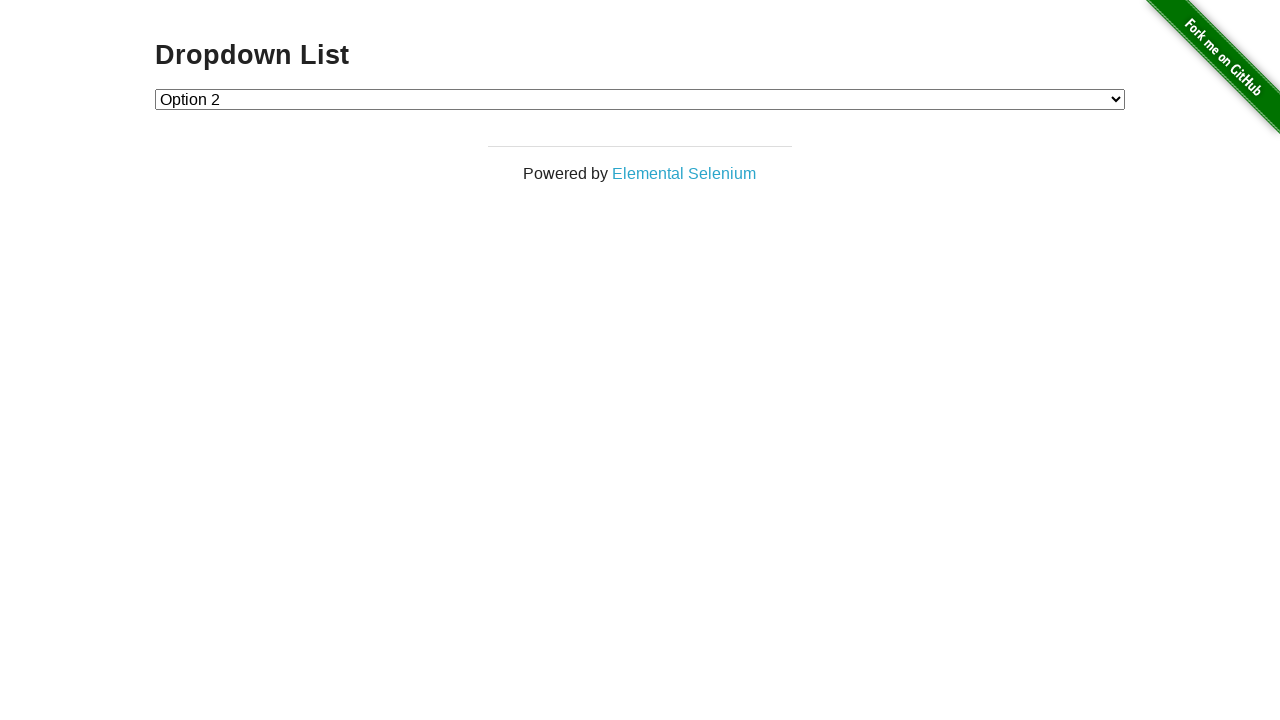